Solves a math captcha by extracting a value from an element attribute, calculating the result, and submitting a form with checkbox and radio button selections

Starting URL: https://suninjuly.github.io/get_attribute.html

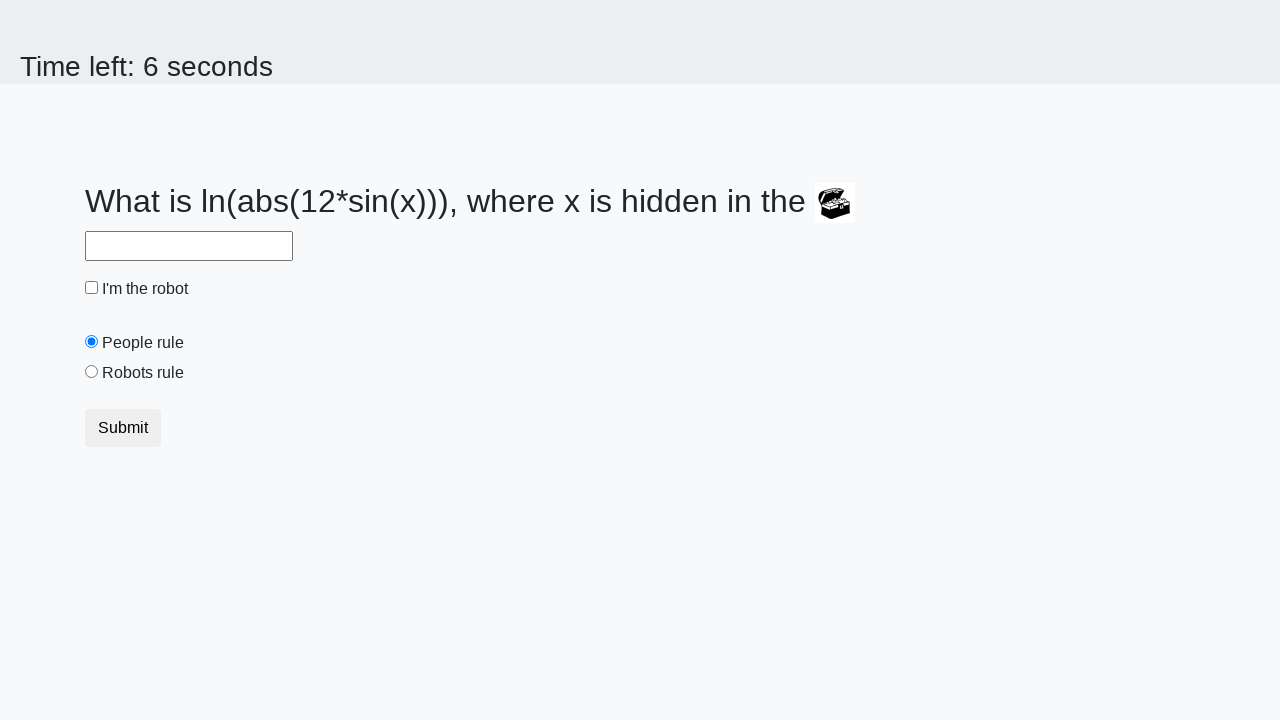

Located treasure box element
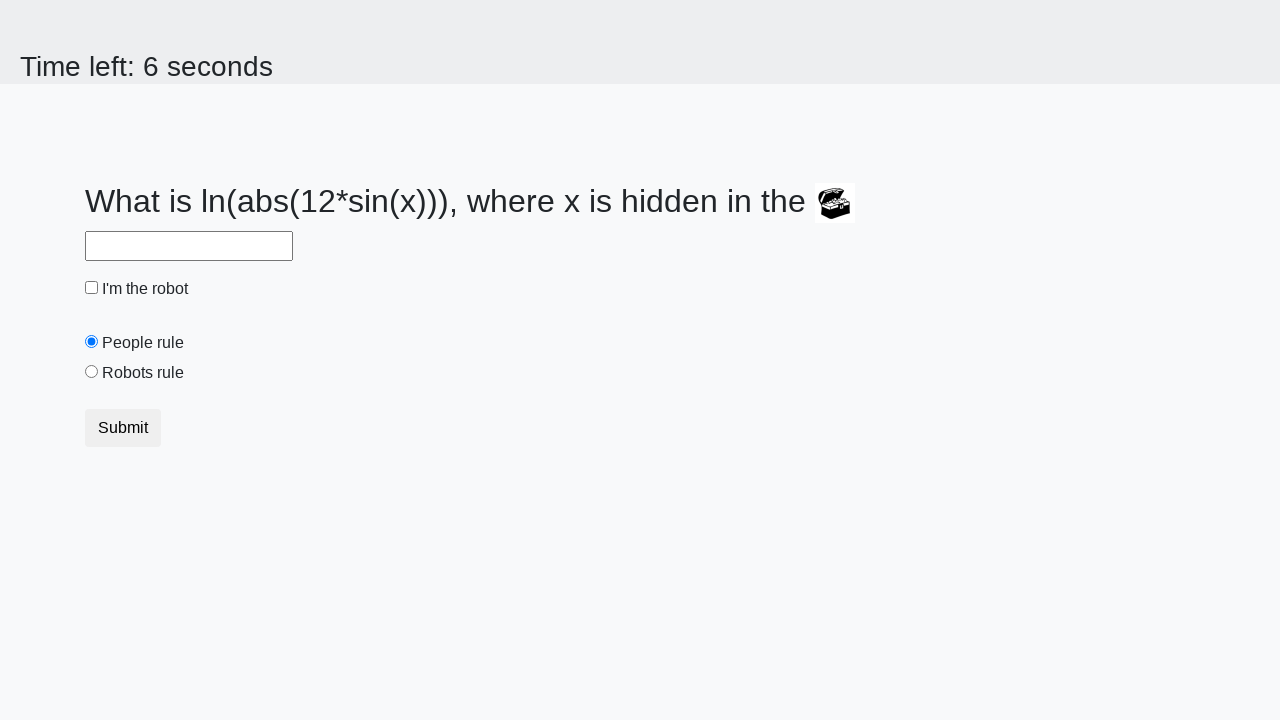

Extracted valuex attribute from treasure box
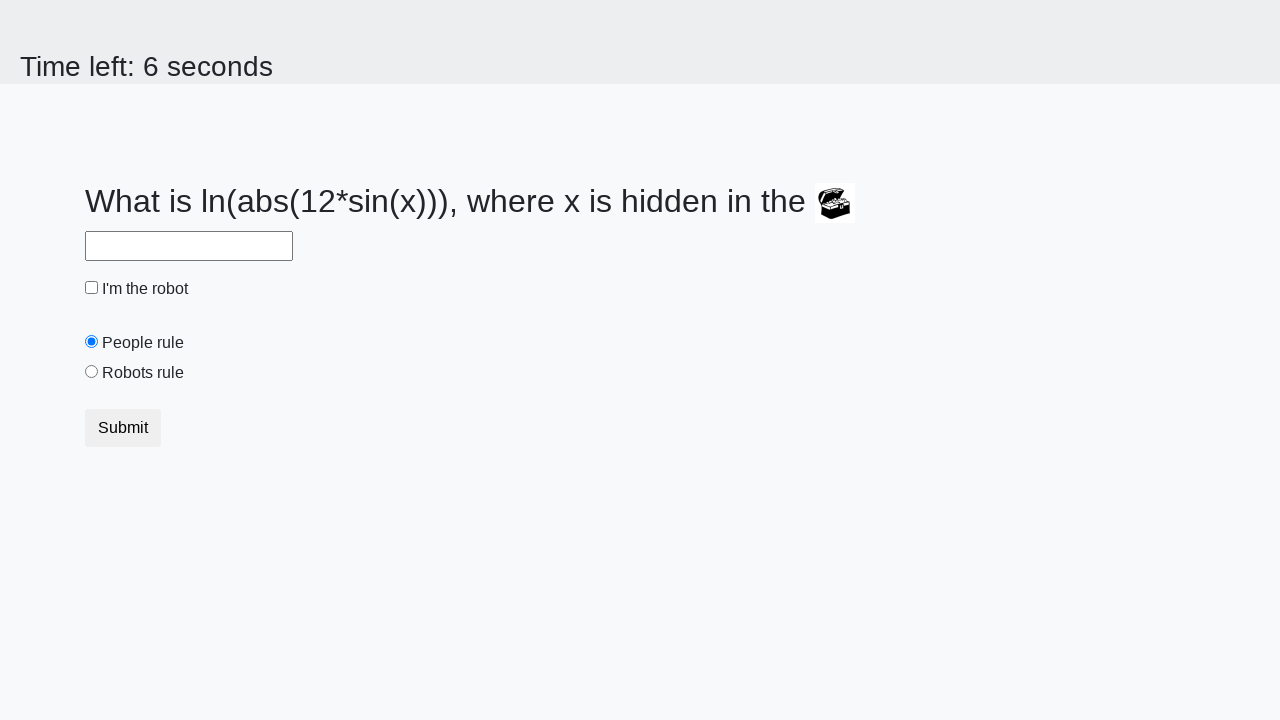

Filled answer field with calculated math result on #answer
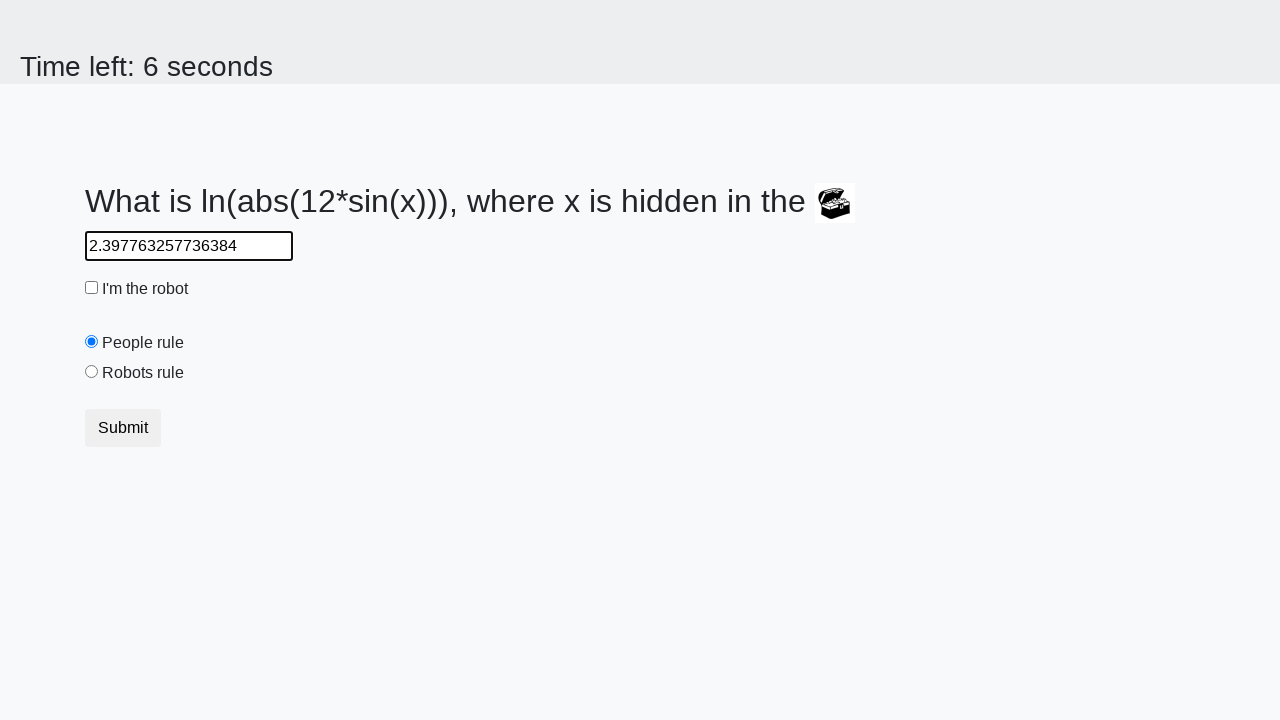

Clicked checkbox at (92, 288) on input[type="checkbox"]
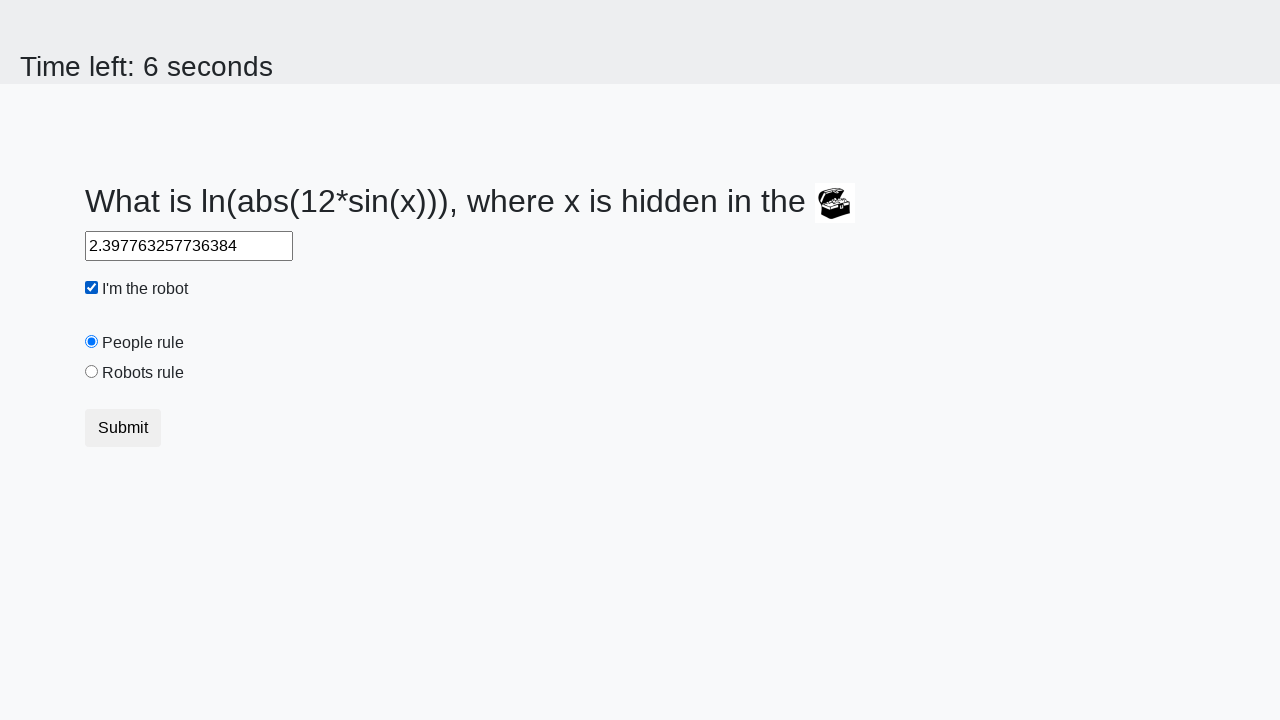

Selected robots rule radio button at (92, 372) on #robotsRule
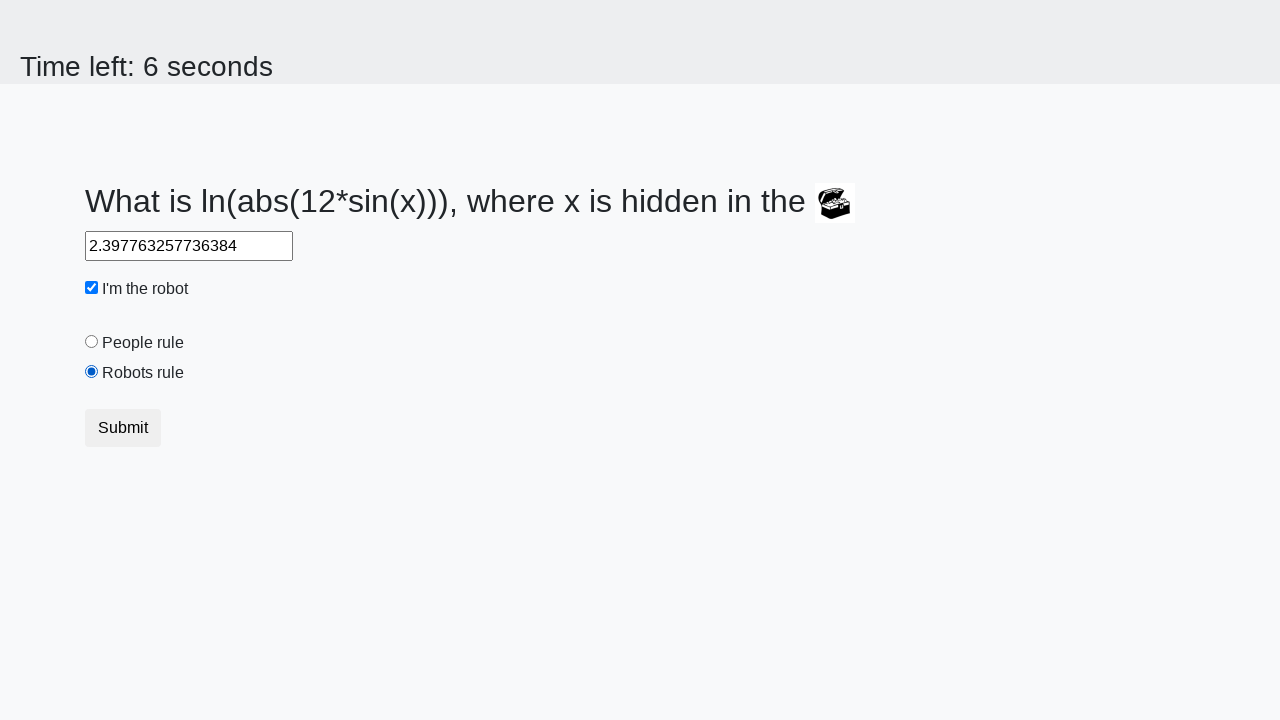

Clicked submit button to send form at (123, 428) on button[type="submit"]
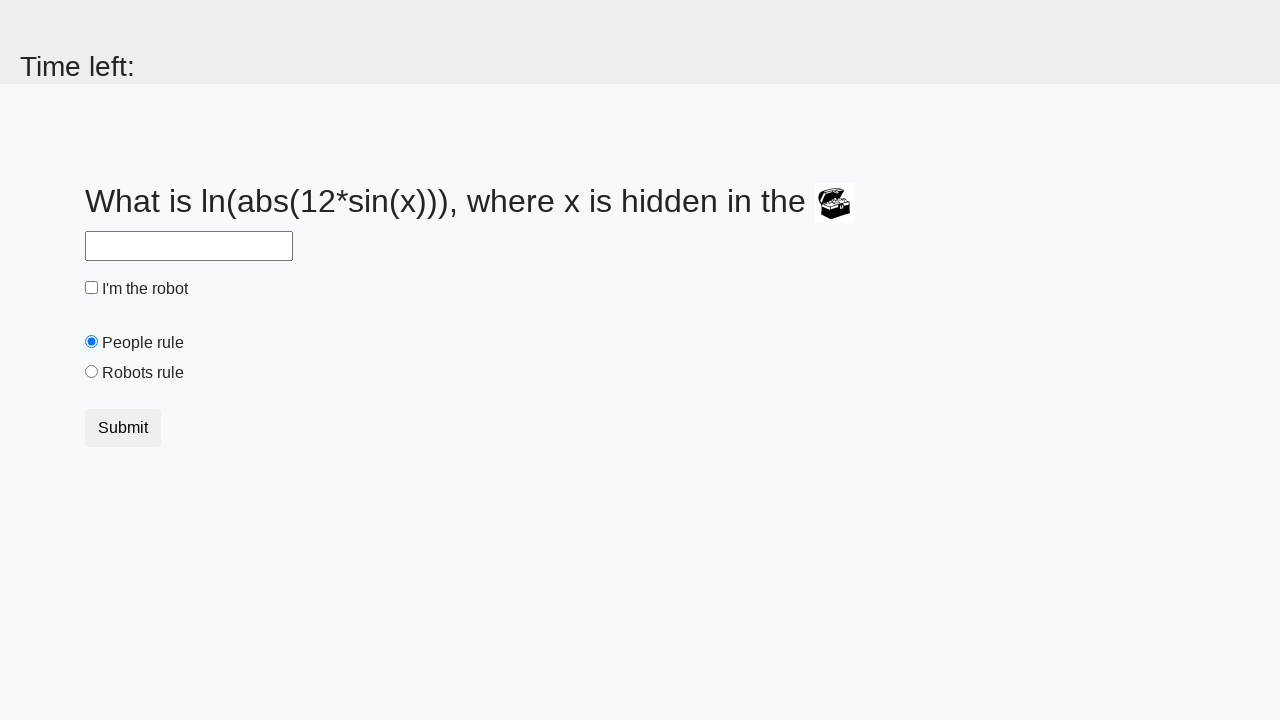

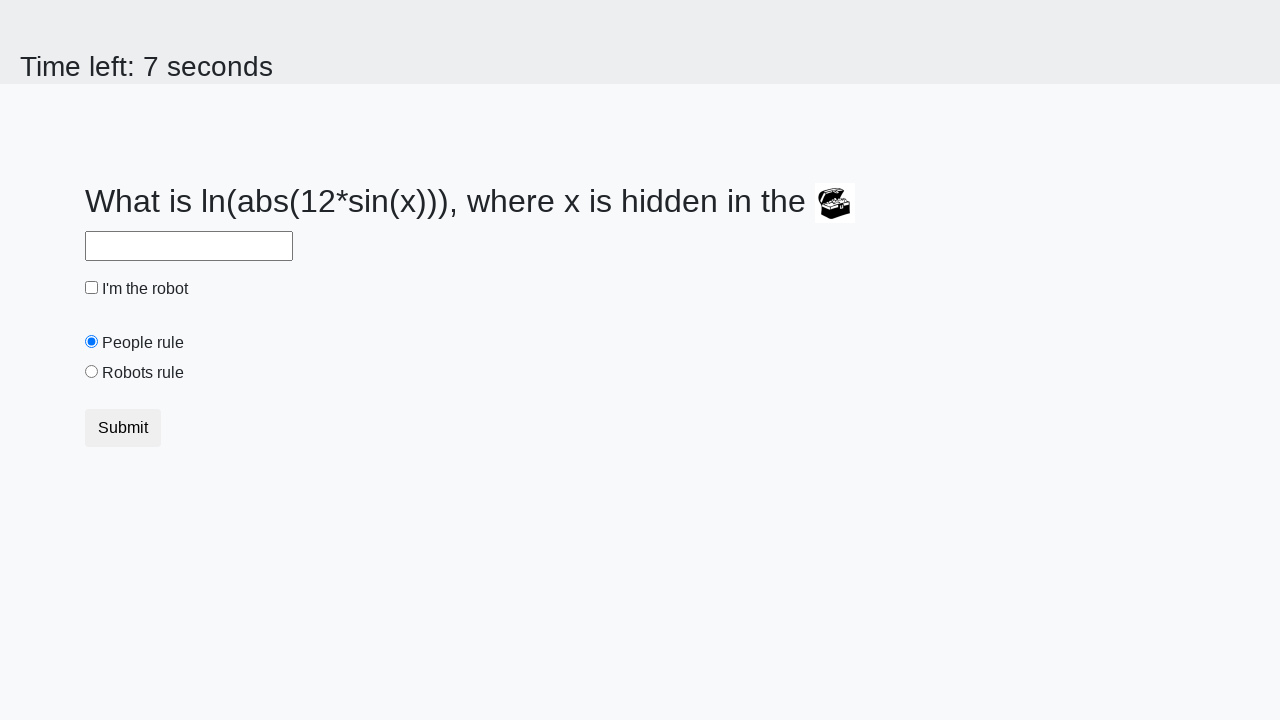